Tests login with a locked out user account to verify the account locked error message

Starting URL: https://www.saucedemo.com/

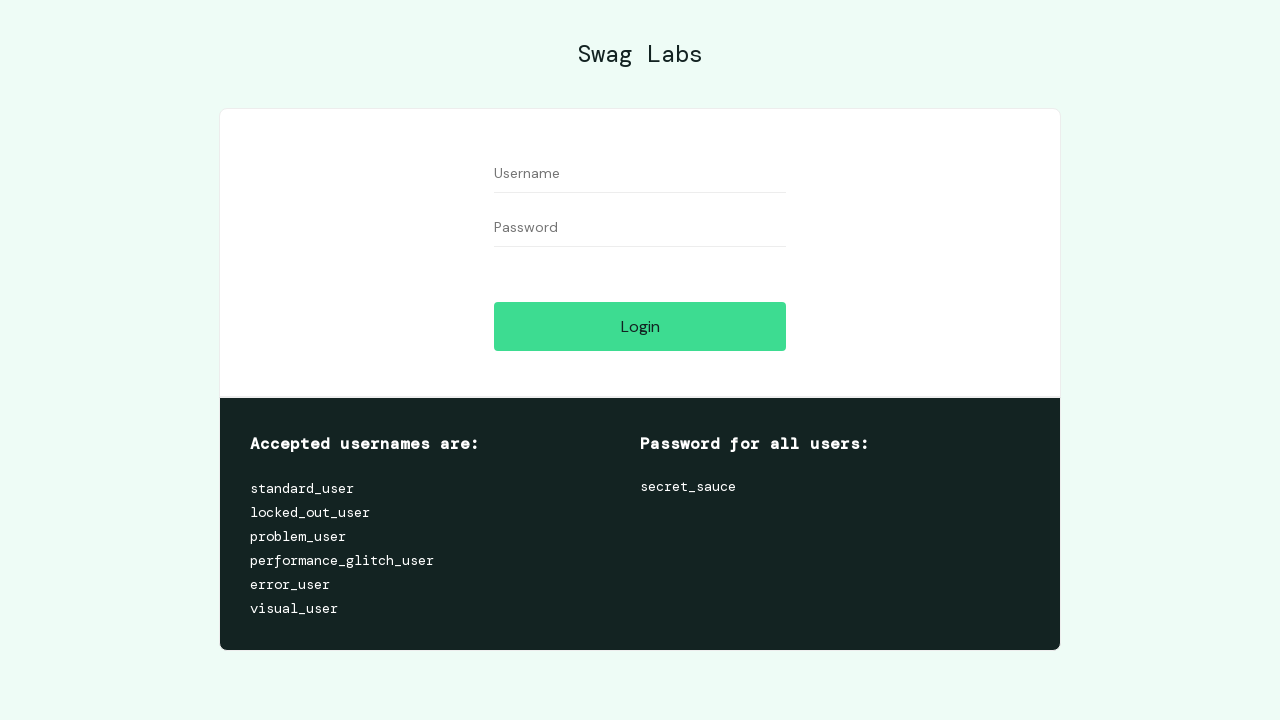

Filled username field with locked_out_user on #user-name
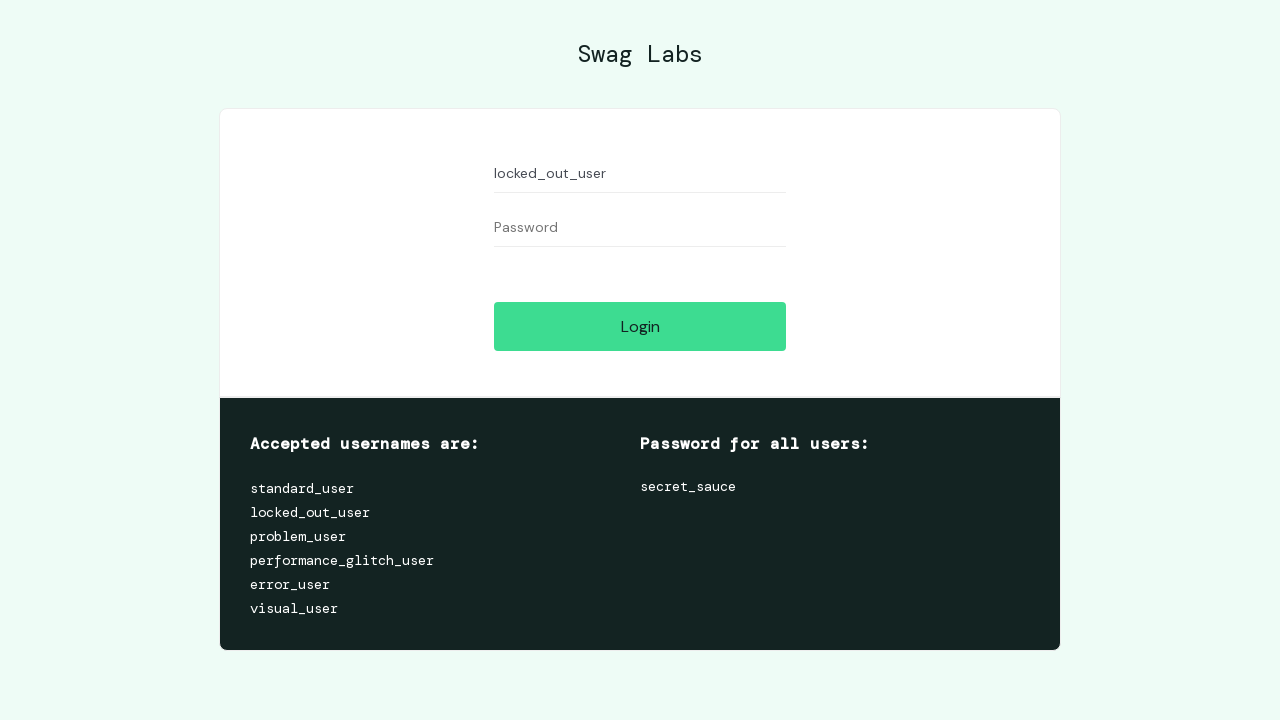

Filled password field with secret_sauce on #password
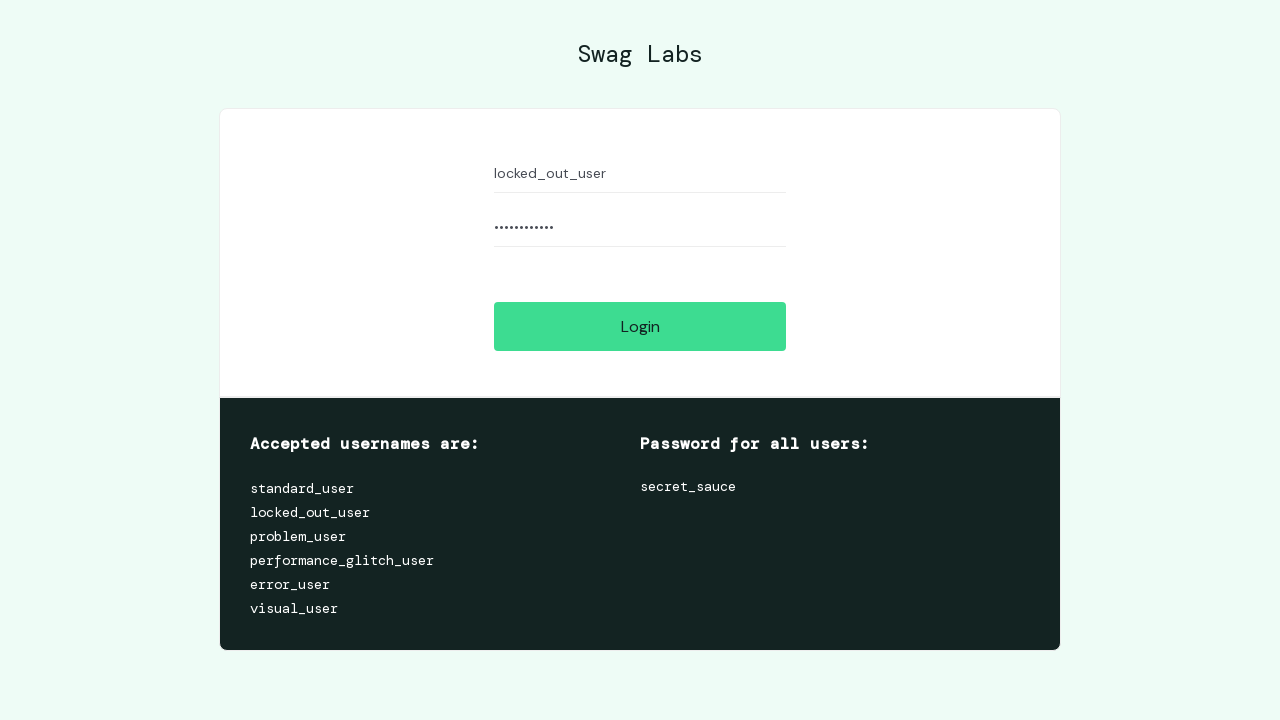

Clicked login button at (640, 326) on #login-button
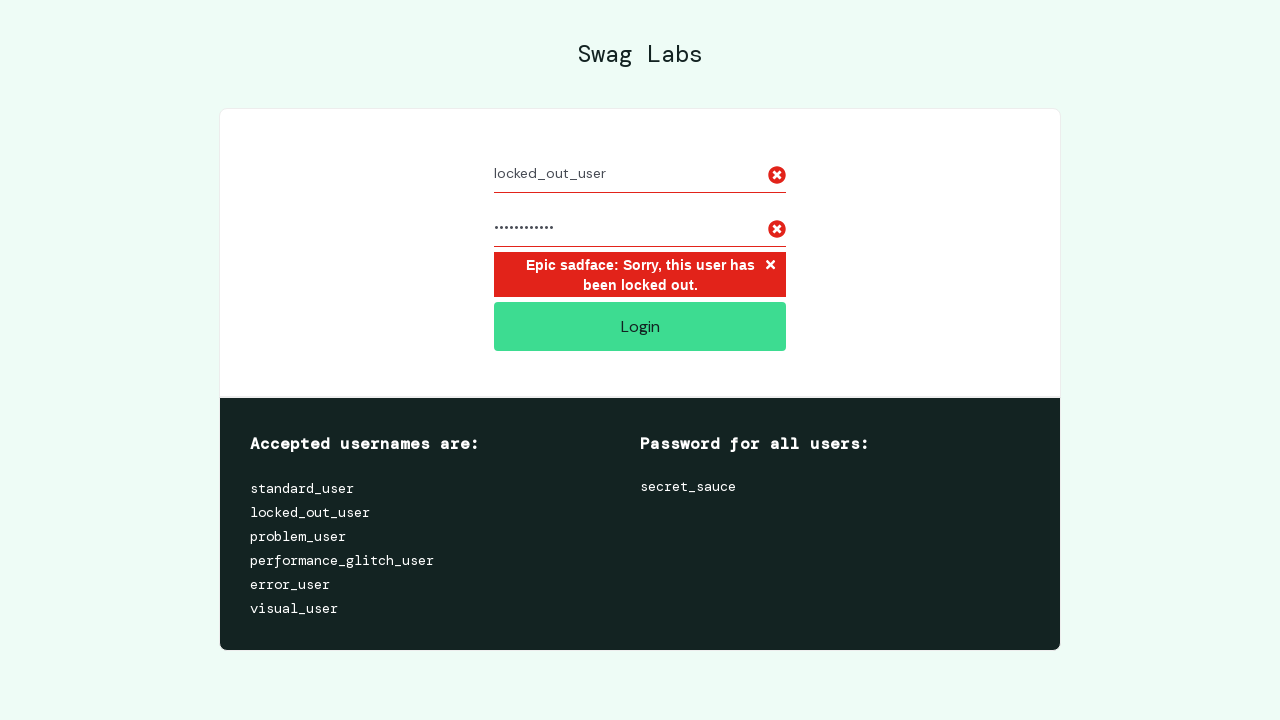

Account locked error message appeared
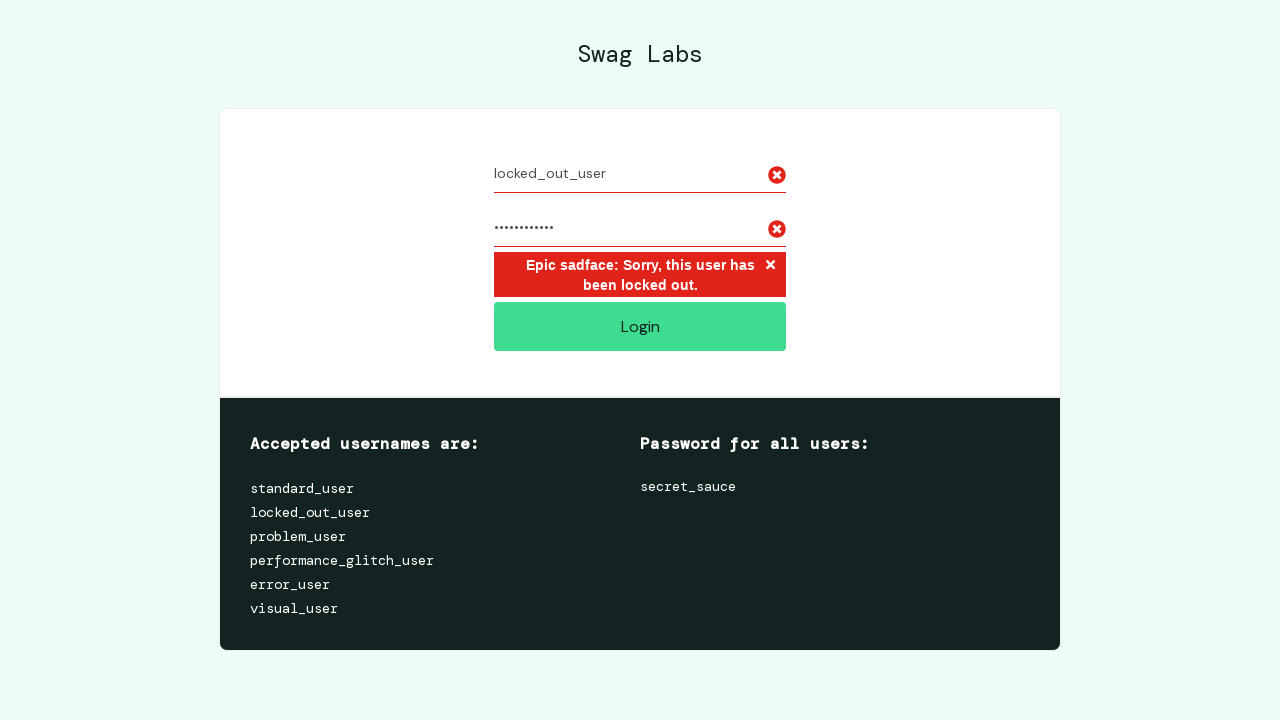

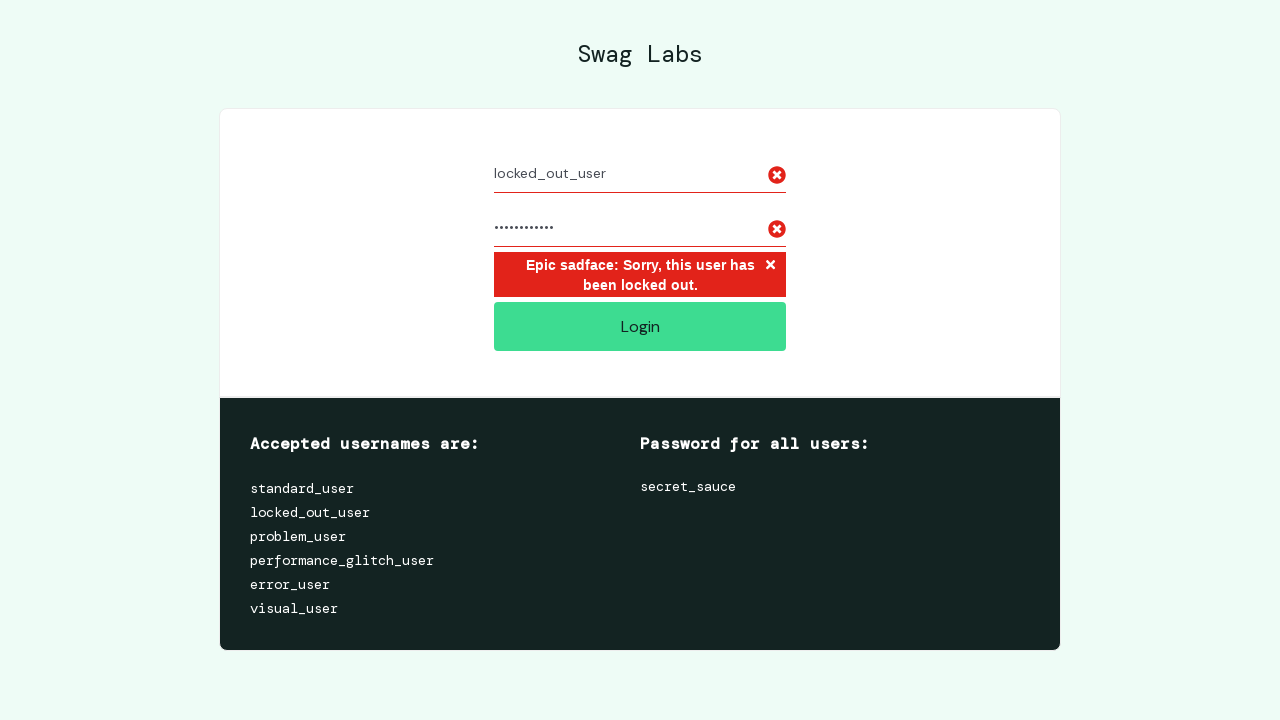